Tests alert dialog functionality by clicking a button that triggers an alert, then verifying the alert text and accepting it

Starting URL: https://bonigarcia.dev/selenium-webdriver-java/dialog-boxes.html

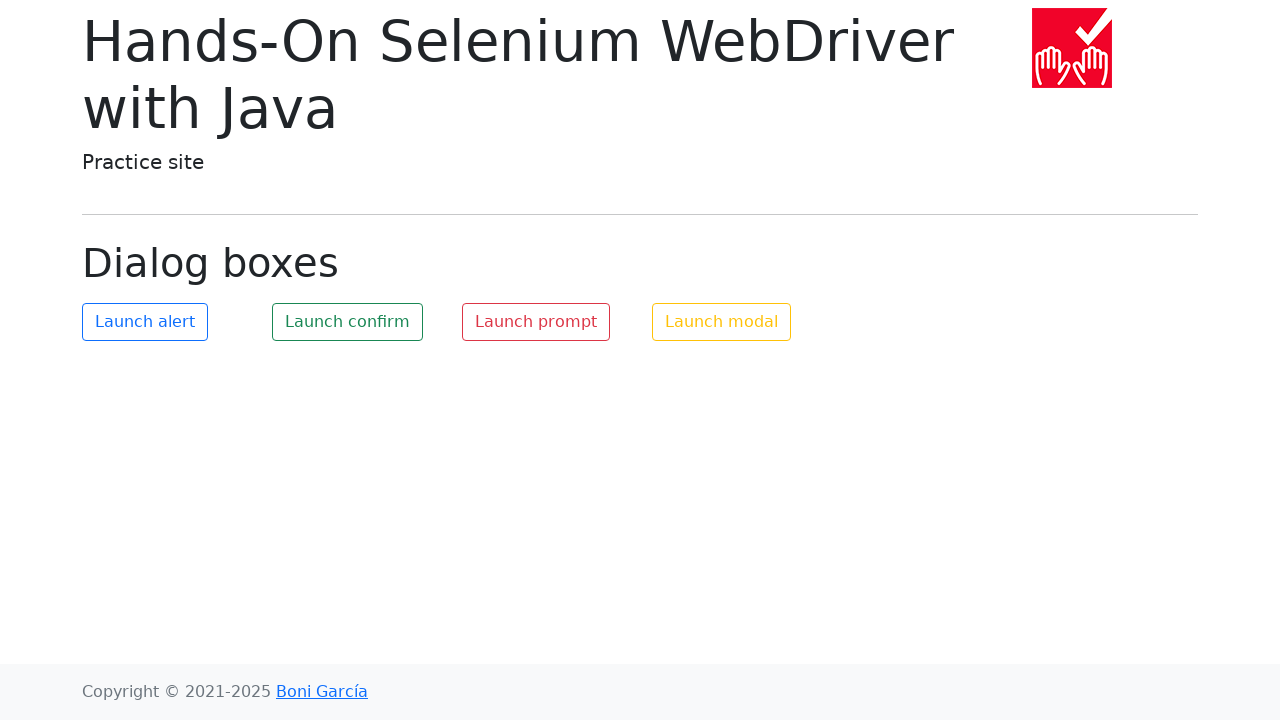

Dialog event handler registered
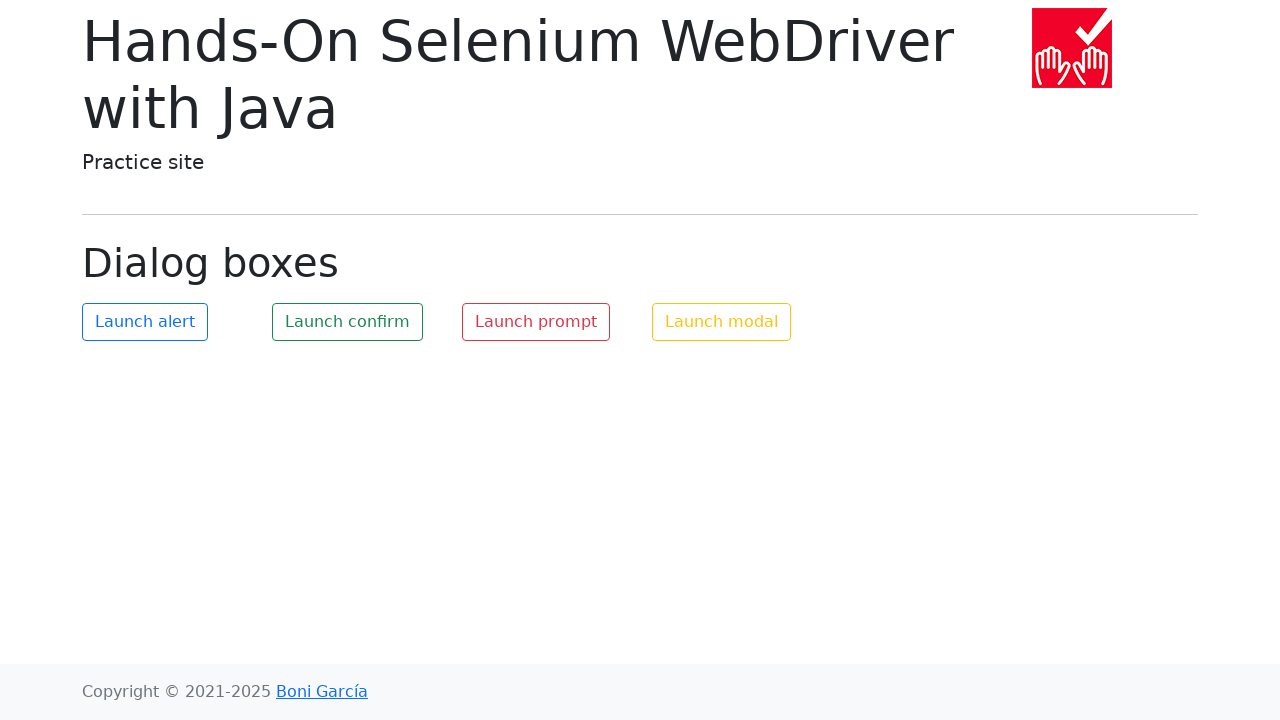

Clicked alert button to trigger dialog at (145, 322) on #my-alert
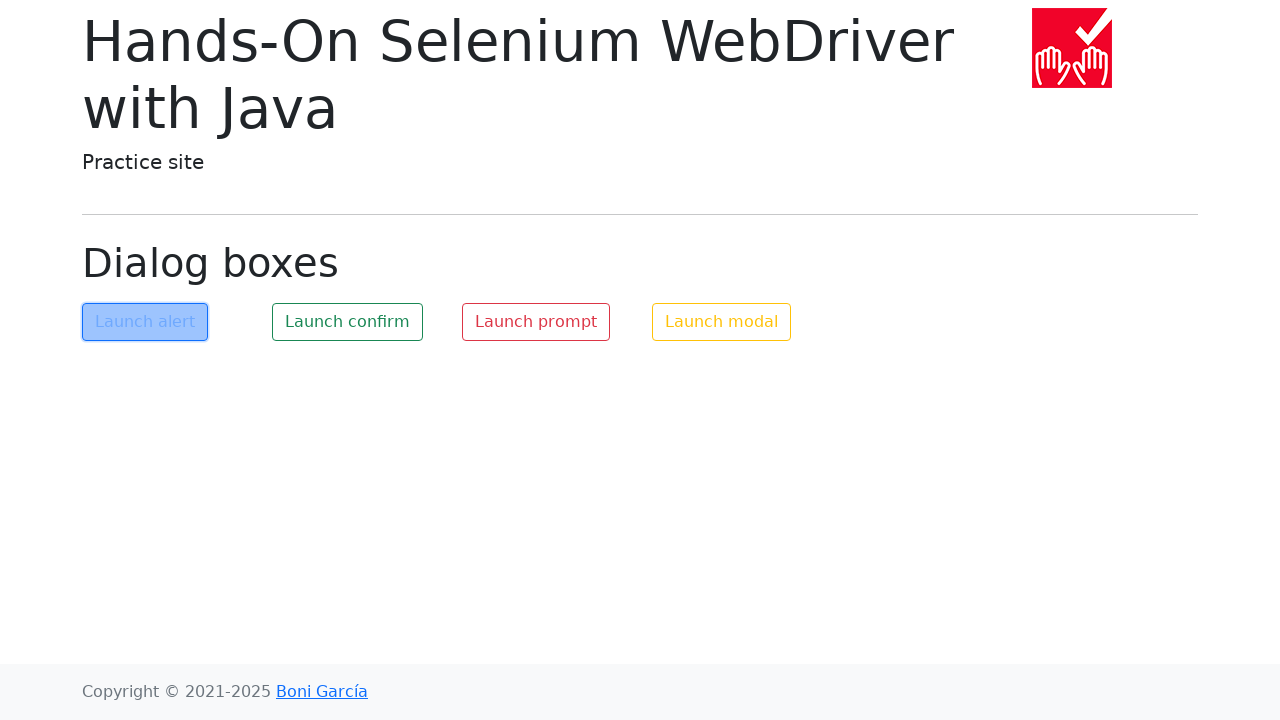

Waited 1000ms for dialog to be fully handled
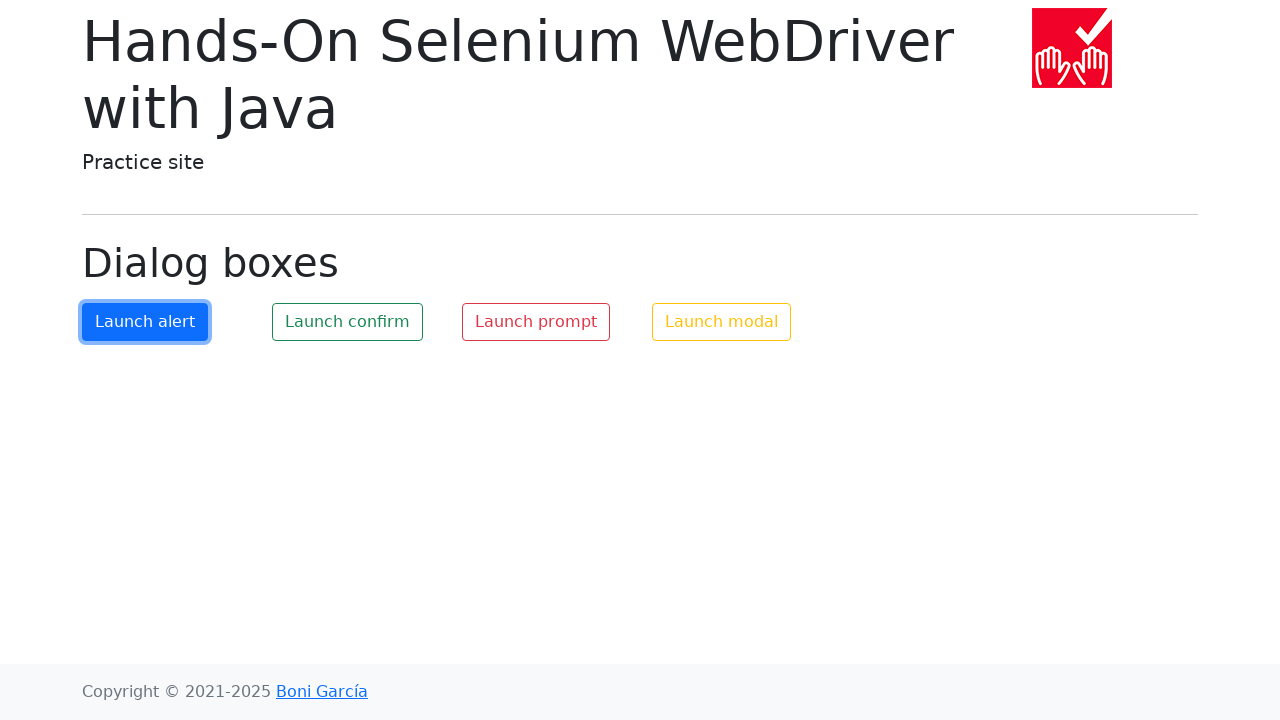

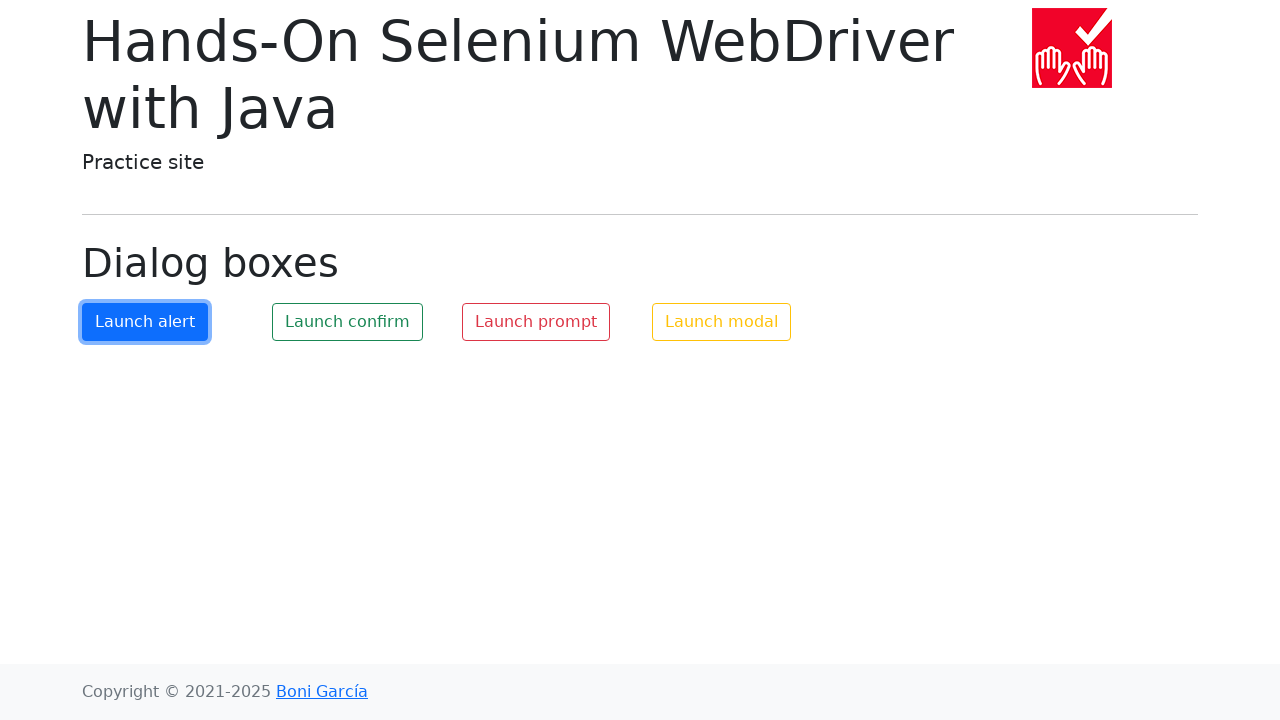